Tests that error message is displayed when clicking login with empty credentials

Starting URL: https://the-internet.herokuapp.com/

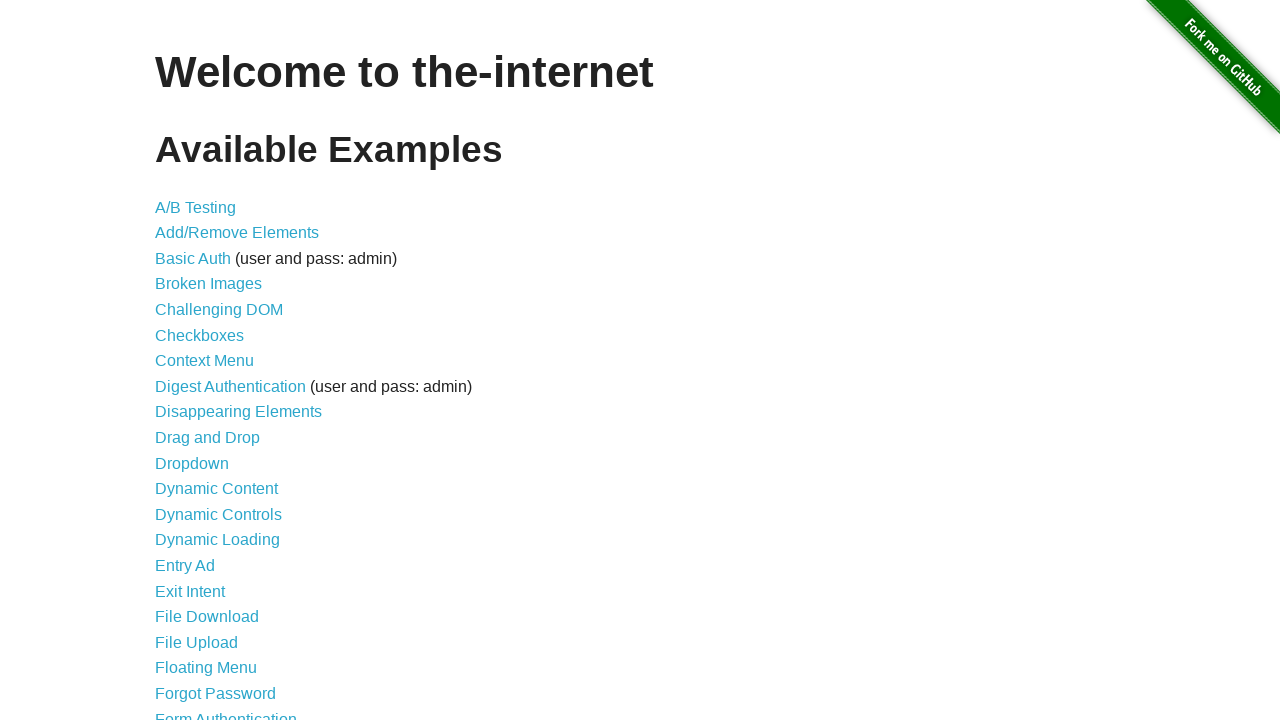

Clicked on Form Authentication link at (226, 712) on text="Form Authentication"
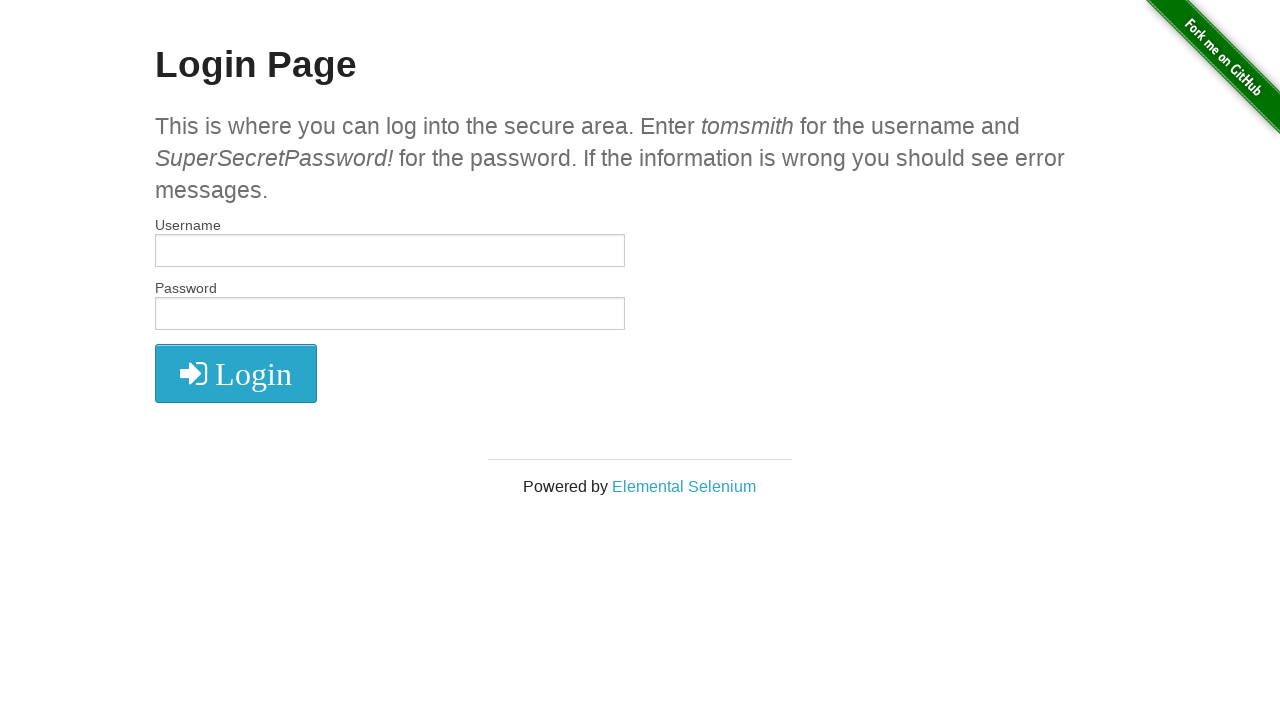

Clicked login button without entering credentials at (236, 374) on xpath=//*[@id="login"]/button/i
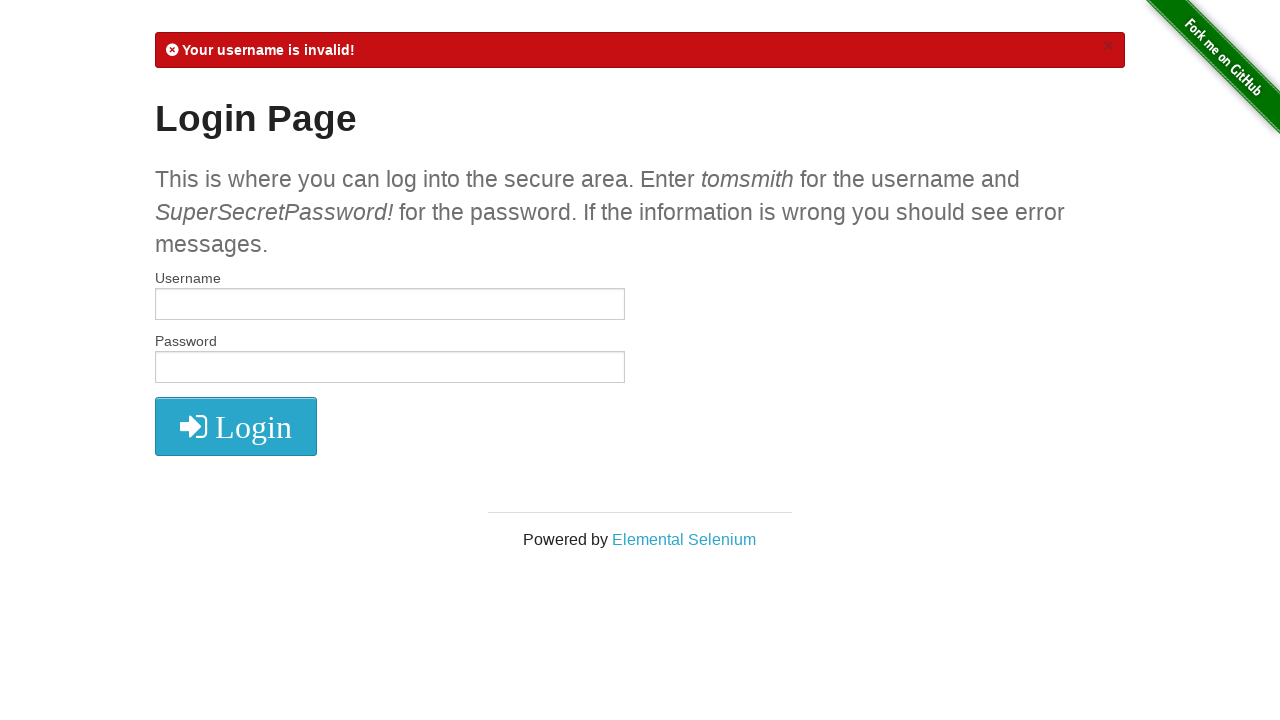

Error message appeared confirming invalid username alert
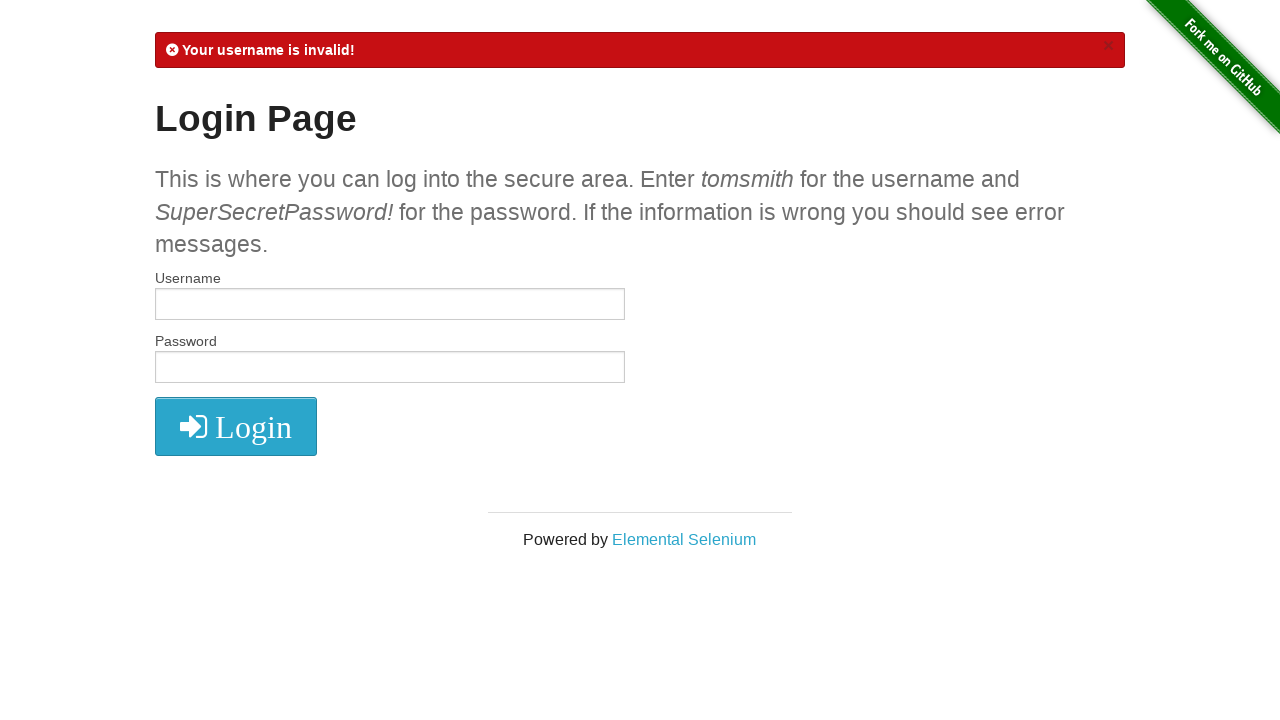

Verified error message is visible
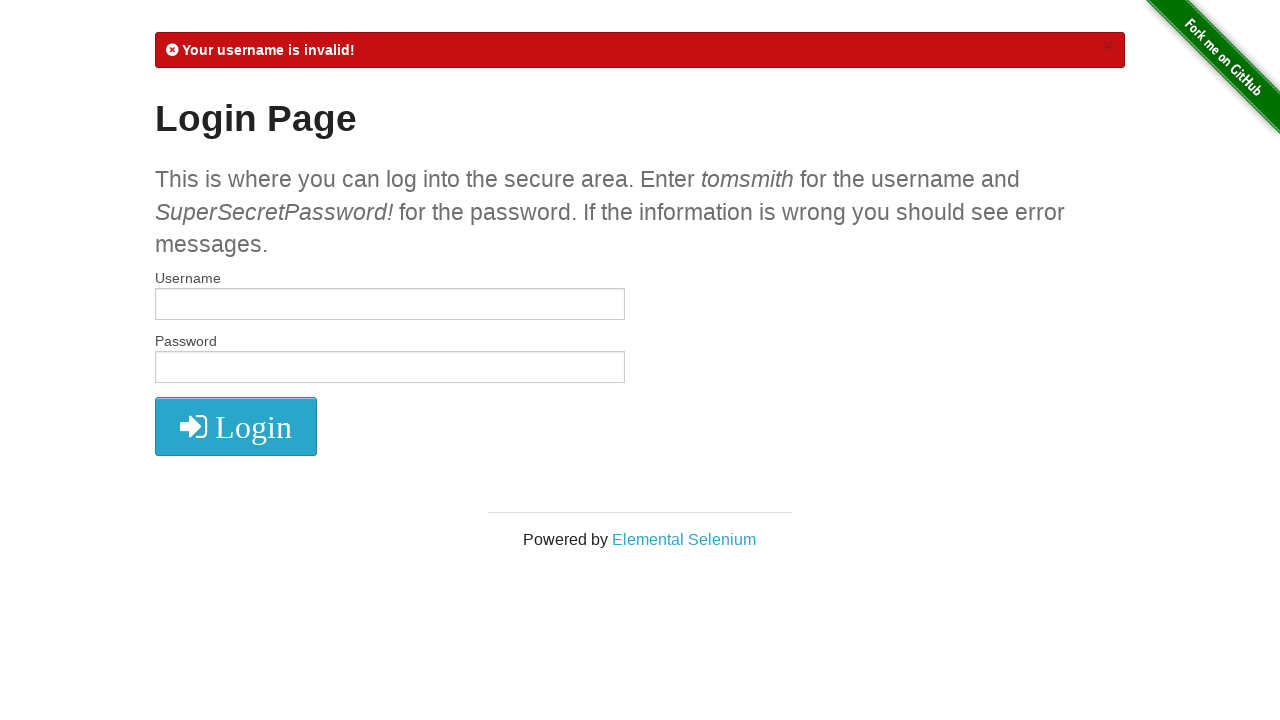

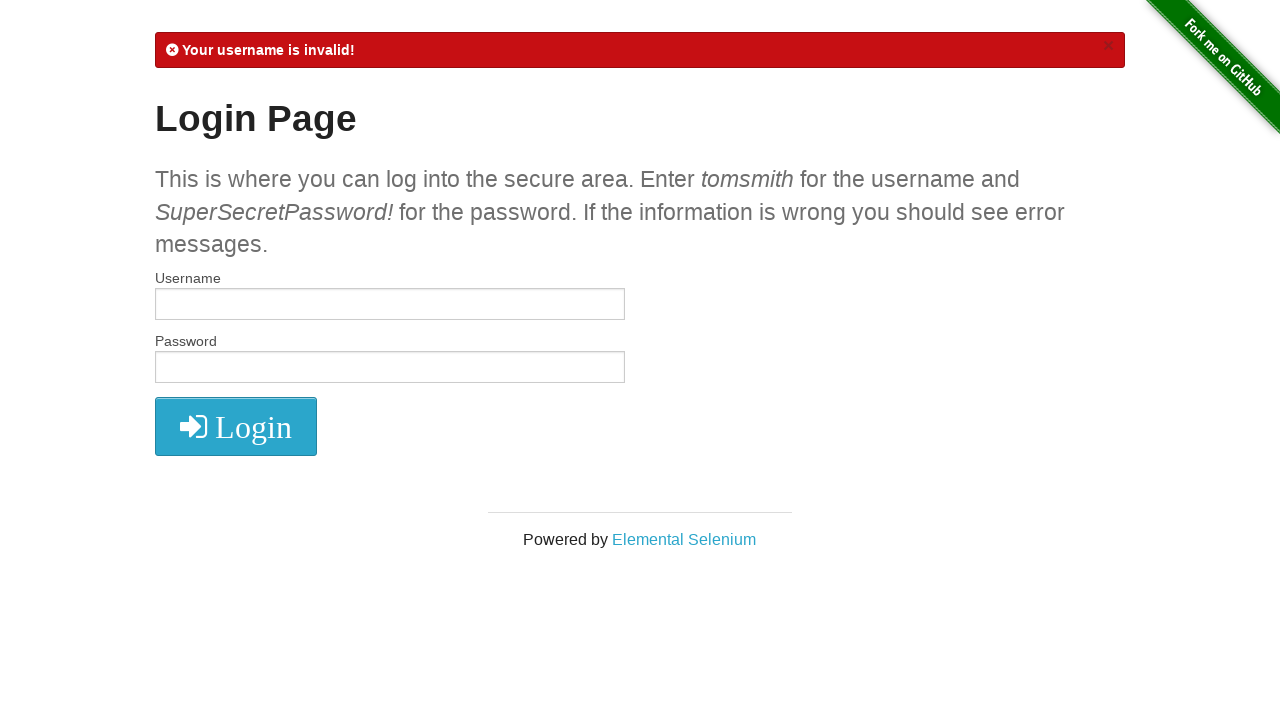